Tests JavaScript execution capability by navigating to Trello and highlighting the main heading element with a red border using JavaScript

Starting URL: https://trello.com

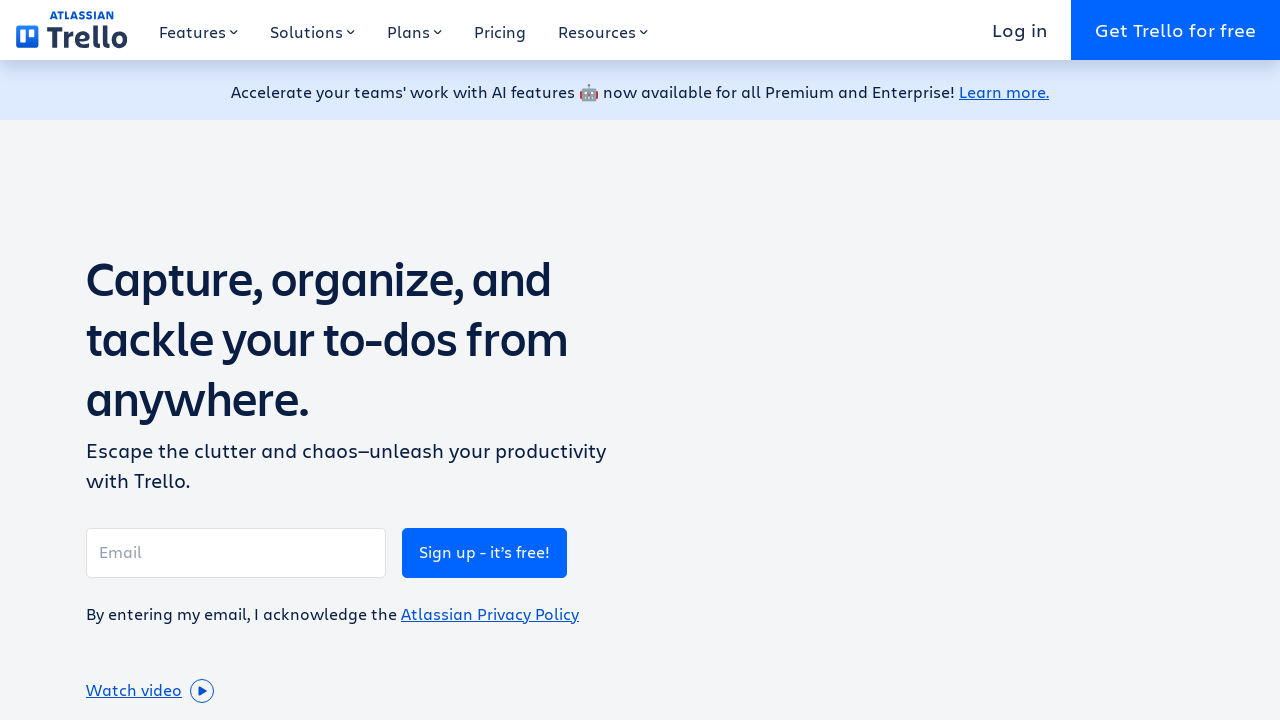

Waited for h1 banner element to be visible
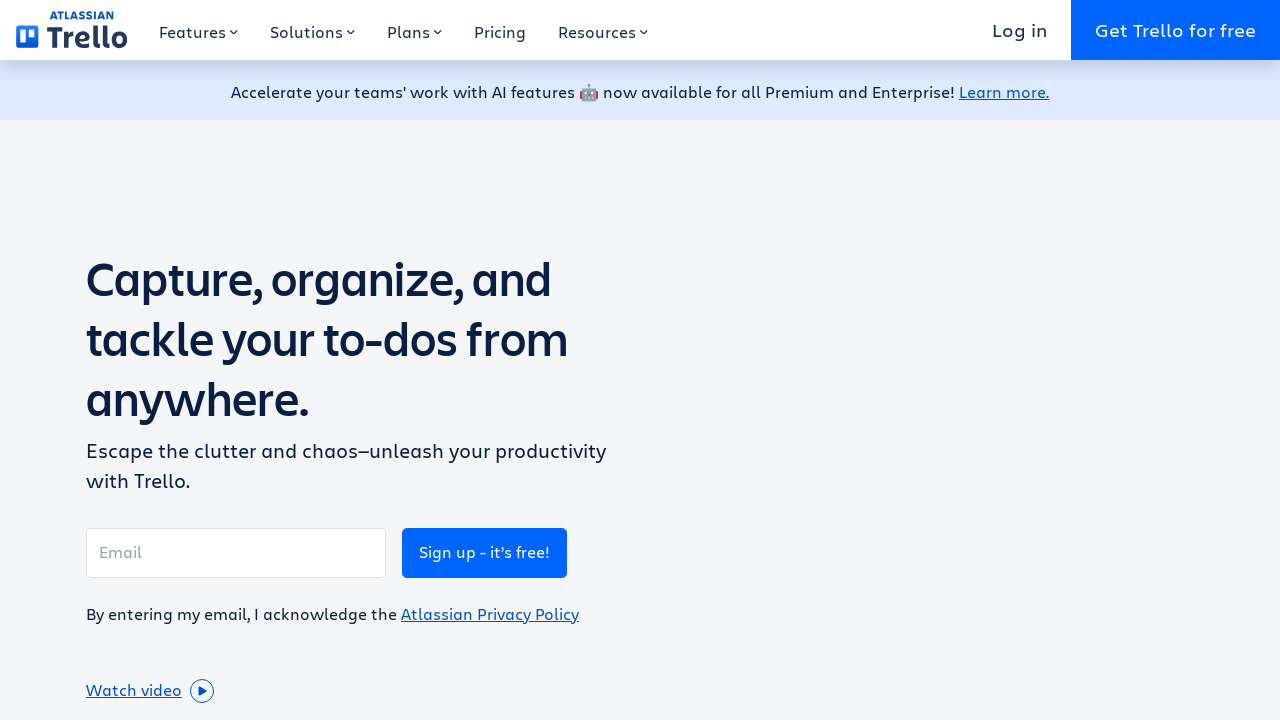

Executed JavaScript to highlight h1 element with red border
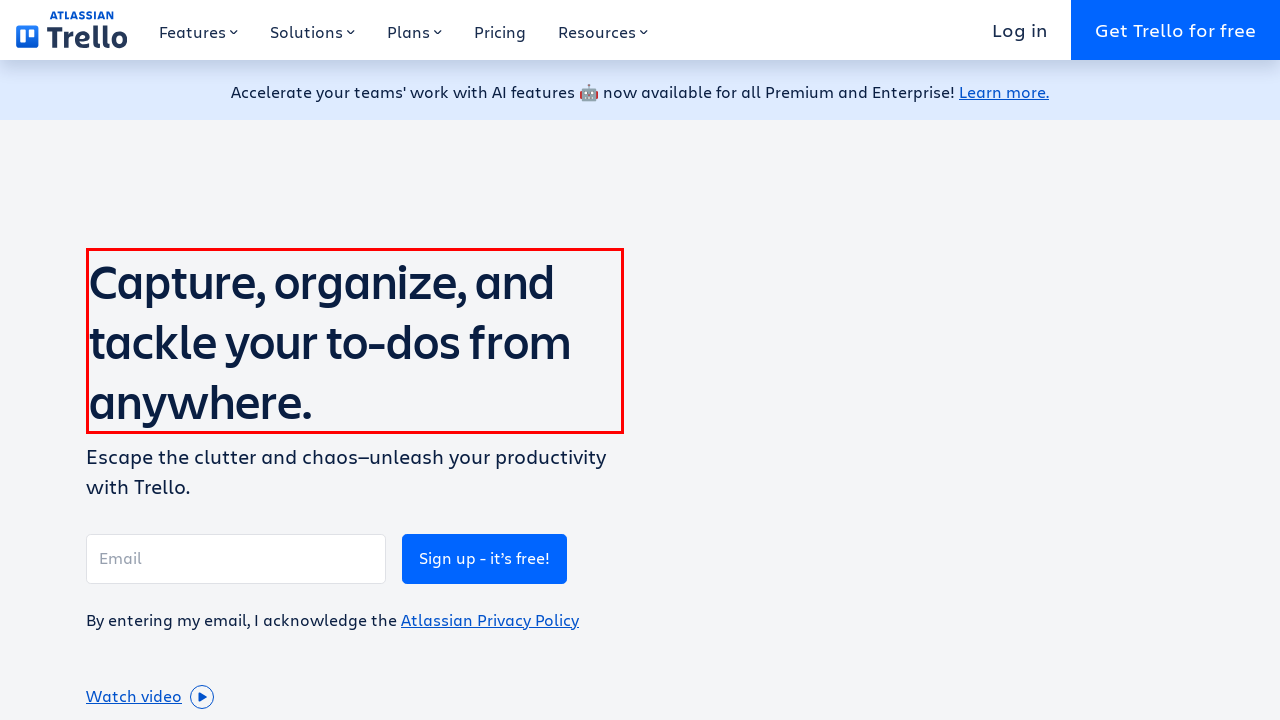

Waited 3 seconds to observe the highlight effect
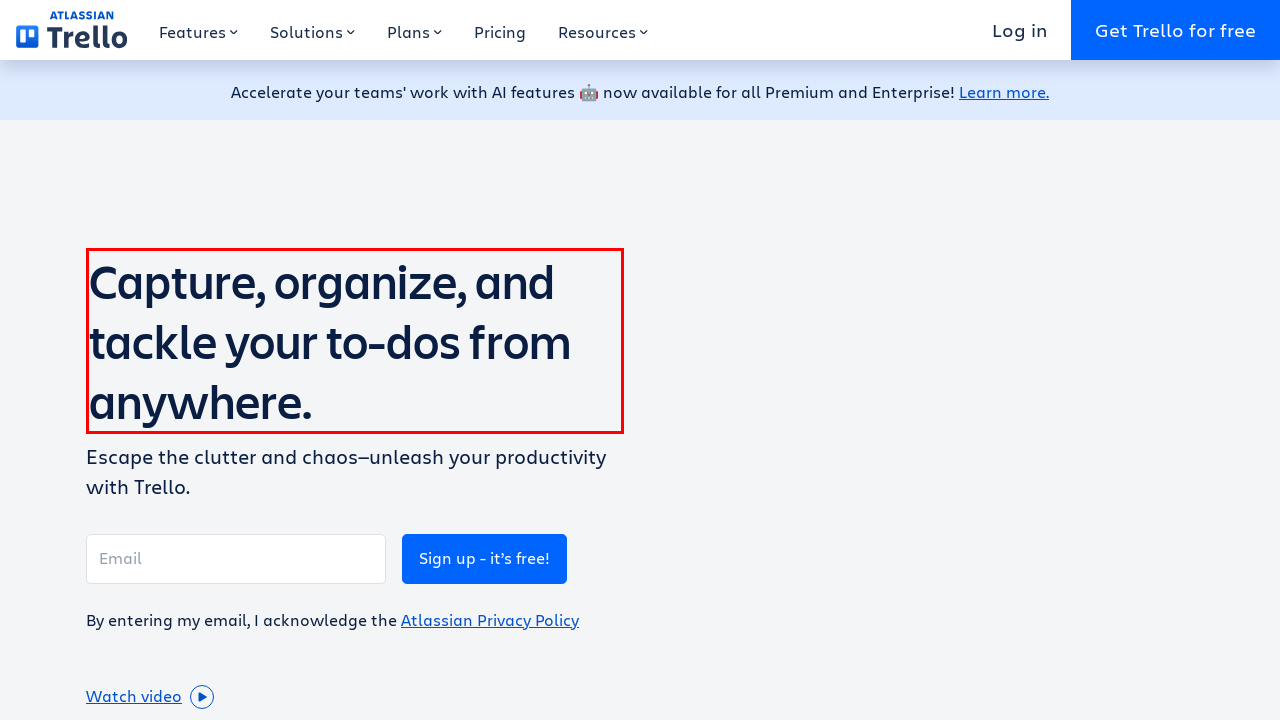

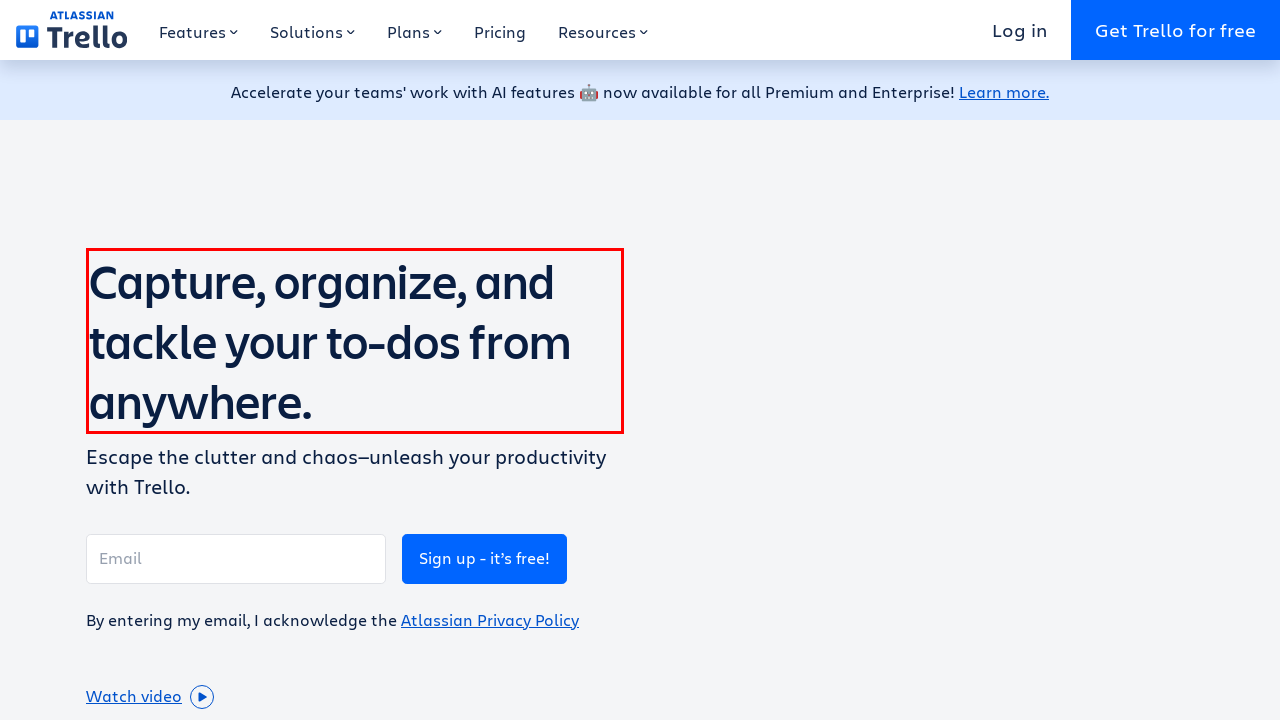